Sets the browser viewport size and navigates to the Cydeo practice website

Starting URL: https://practice.cydeo.com/

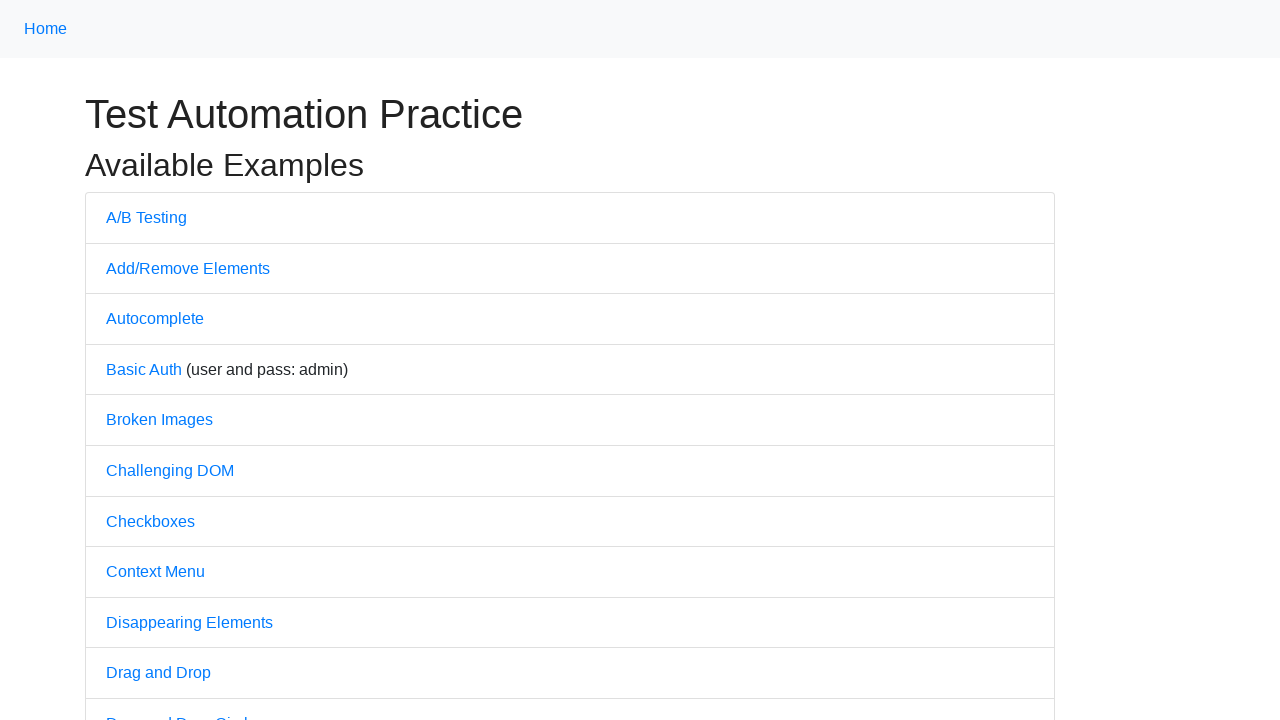

Set browser viewport size to 1850x1080
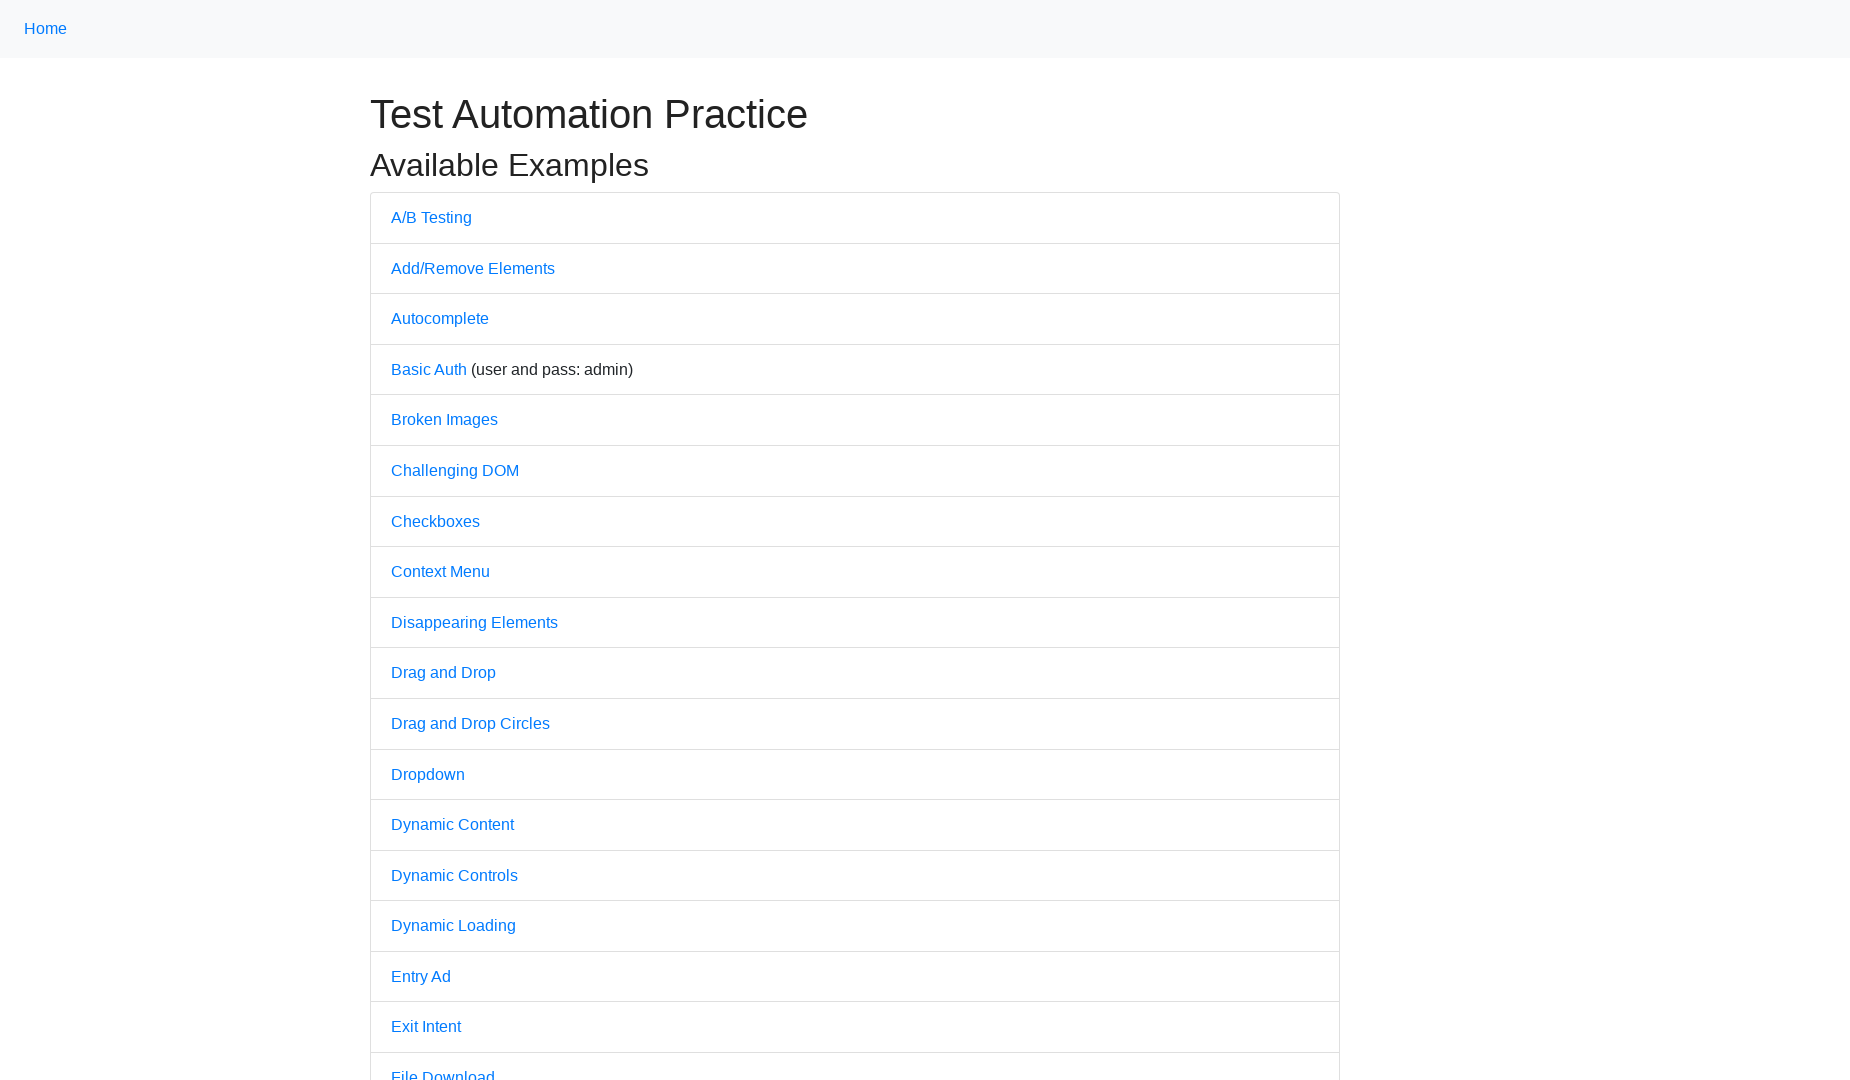

Retrieved viewport size
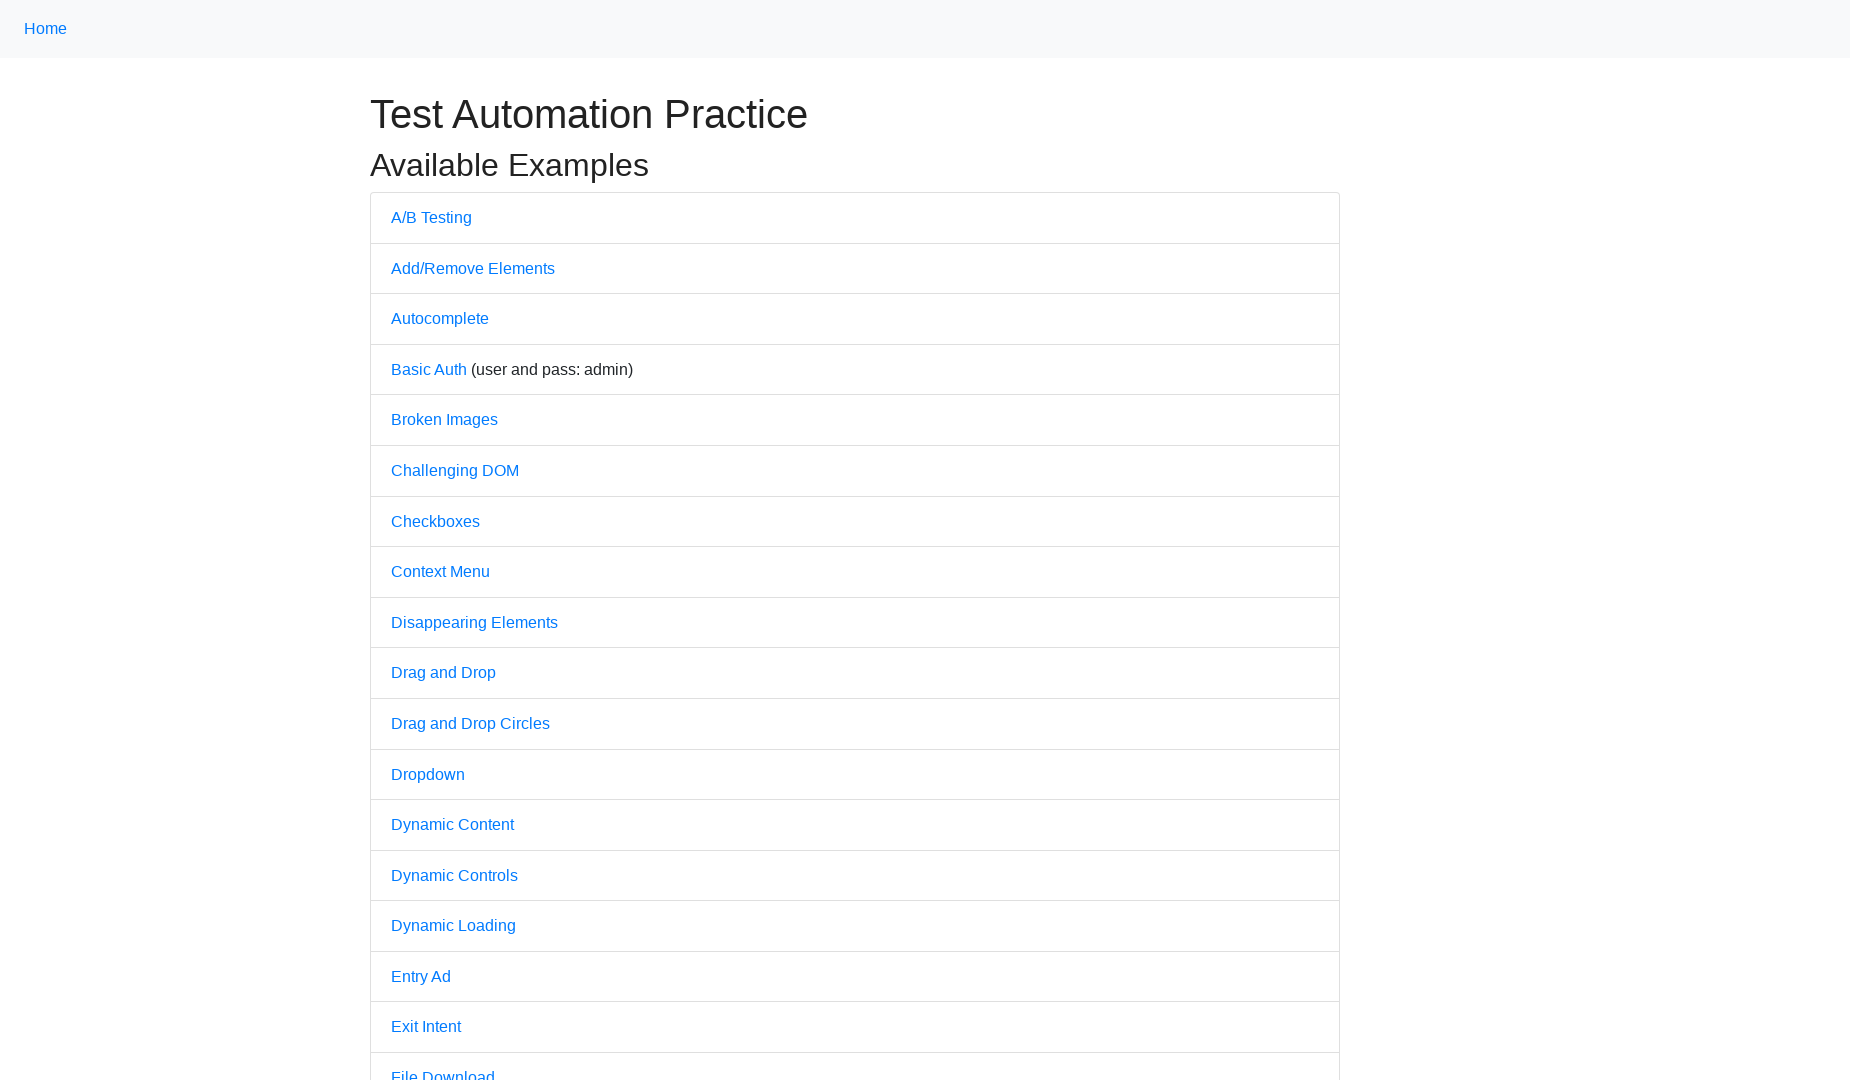

Verified viewport width is 1850
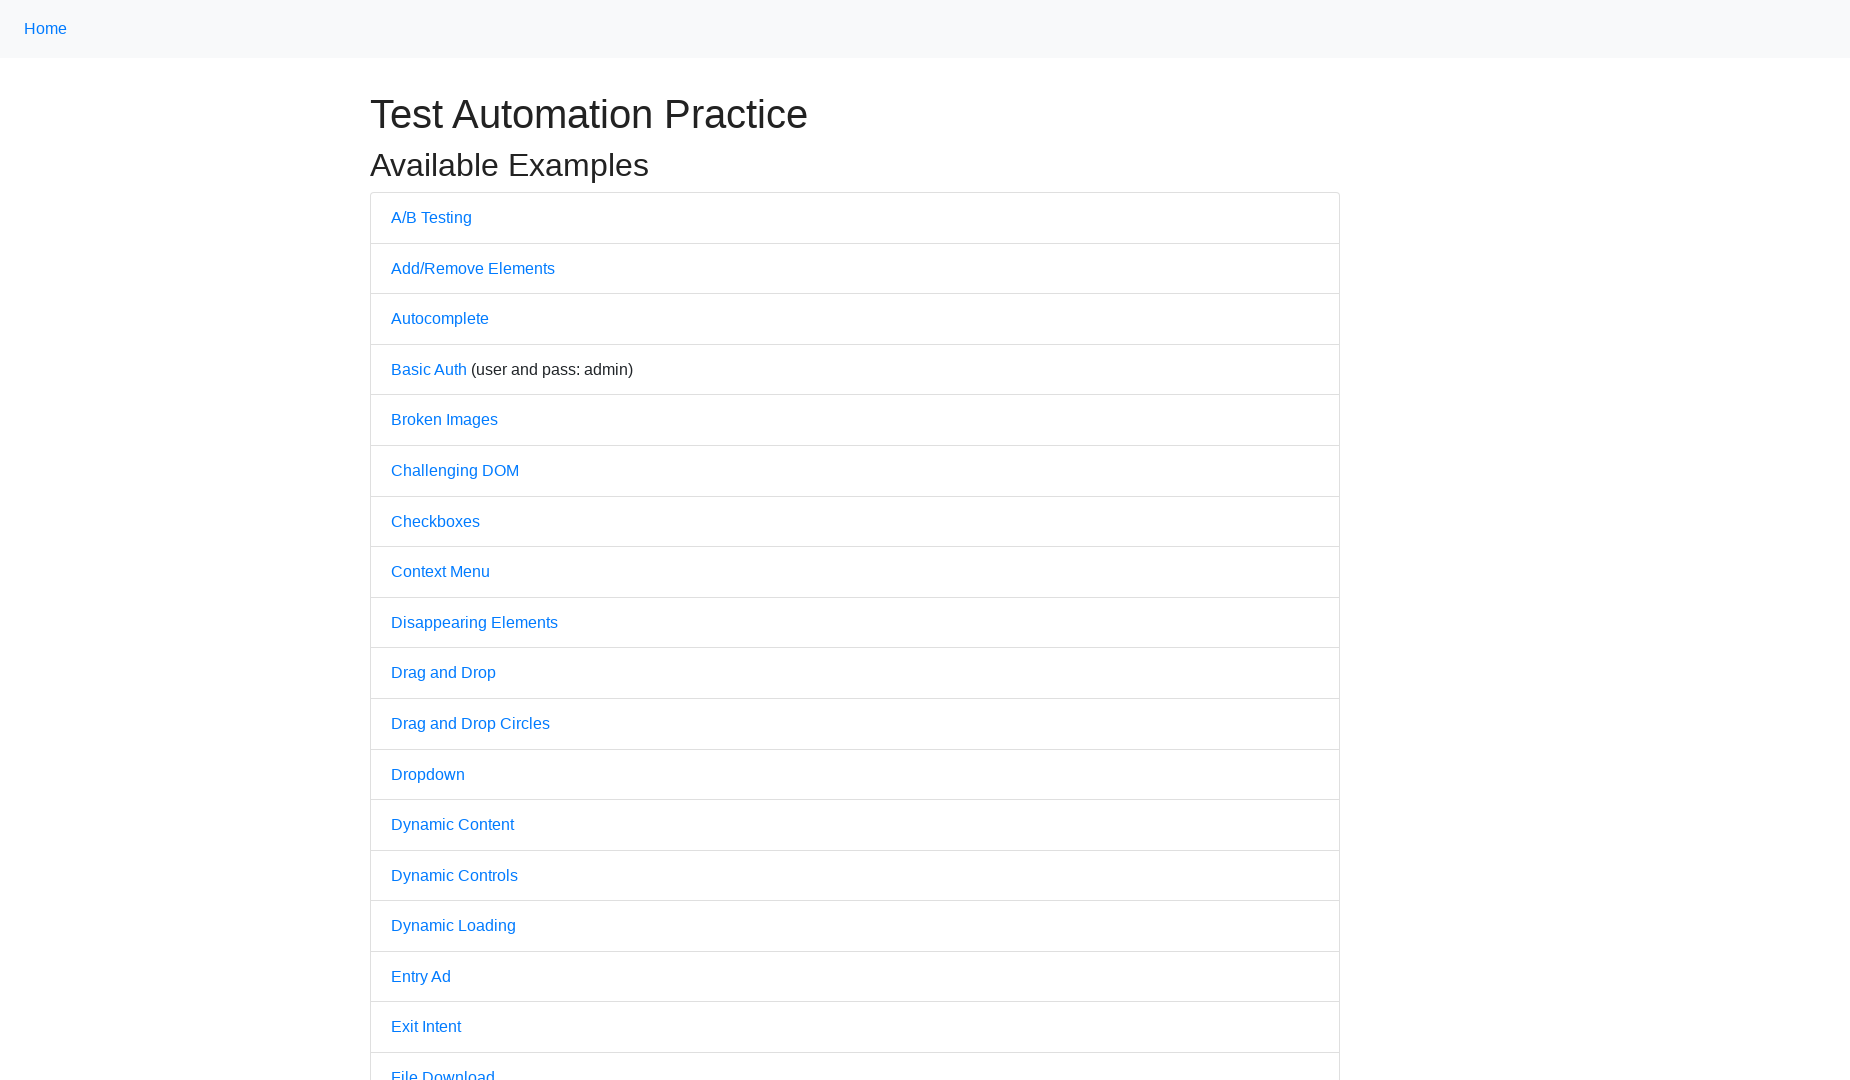

Verified viewport height is 1080
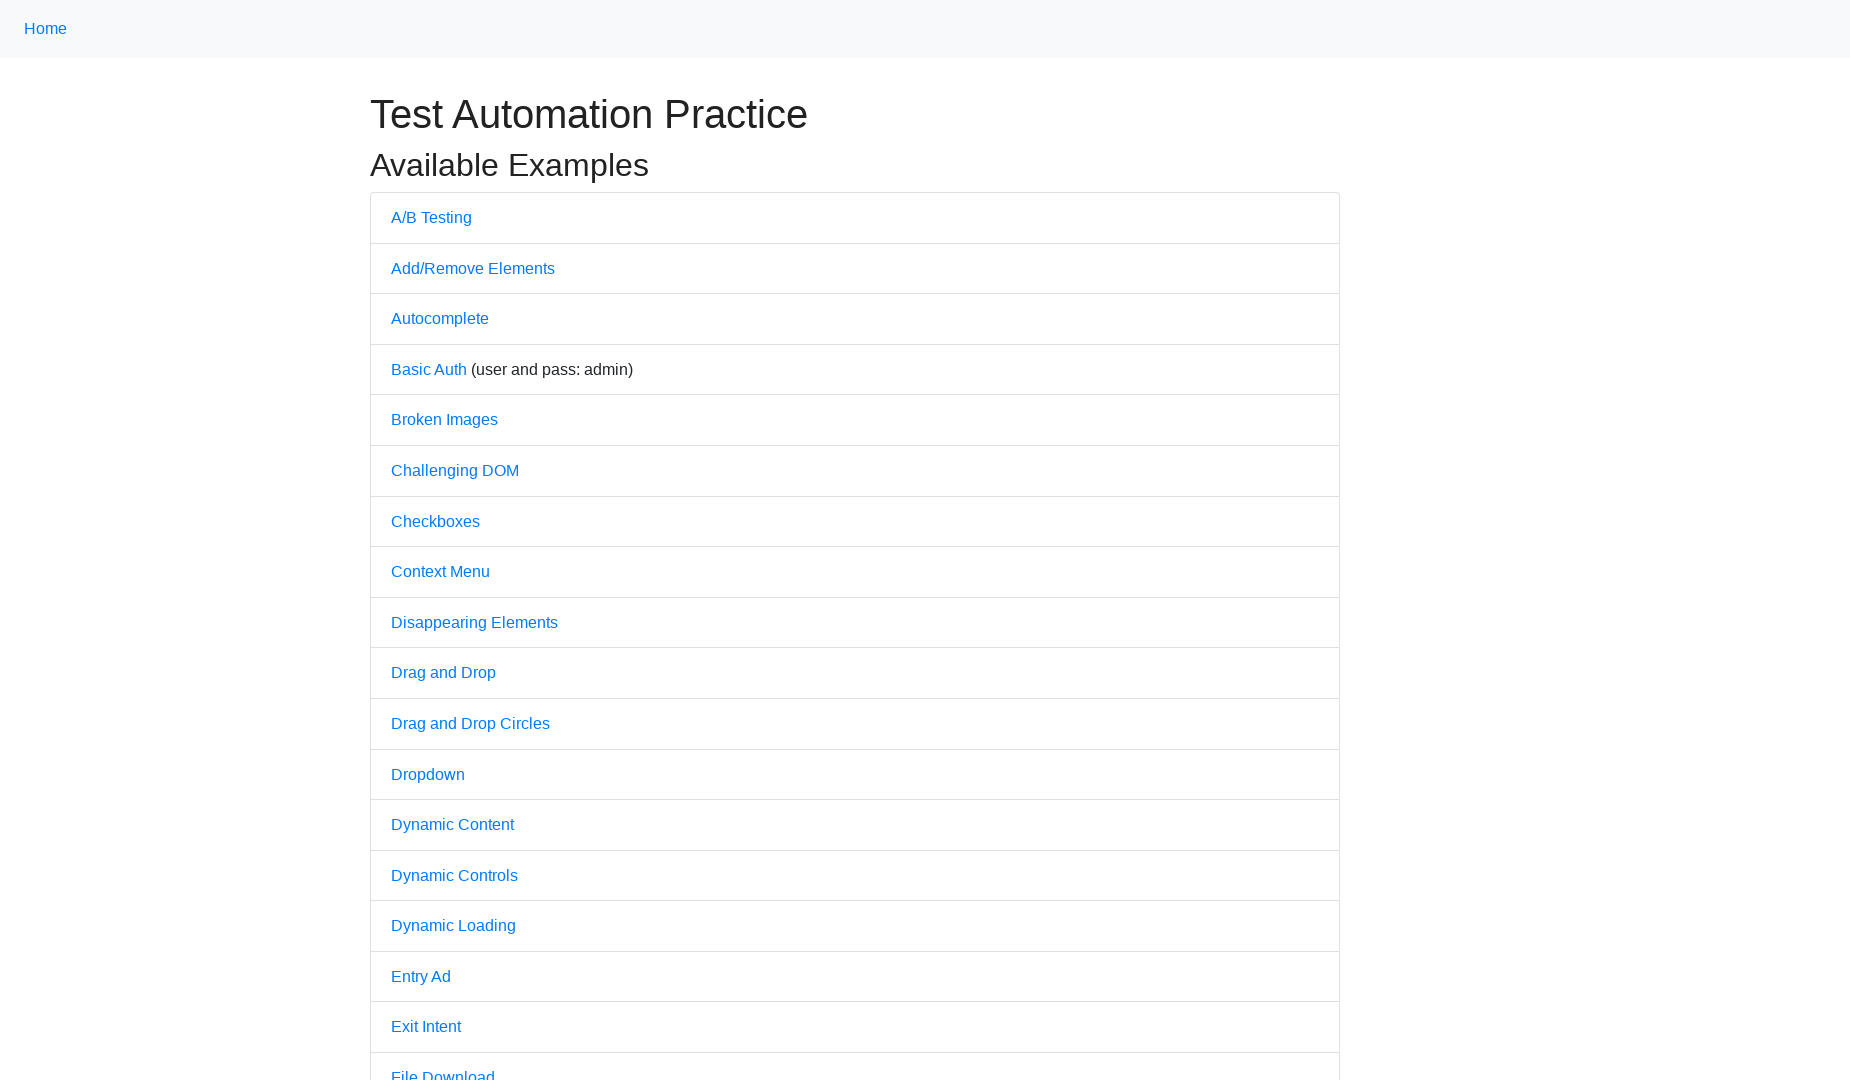

Navigated to Cydeo practice website
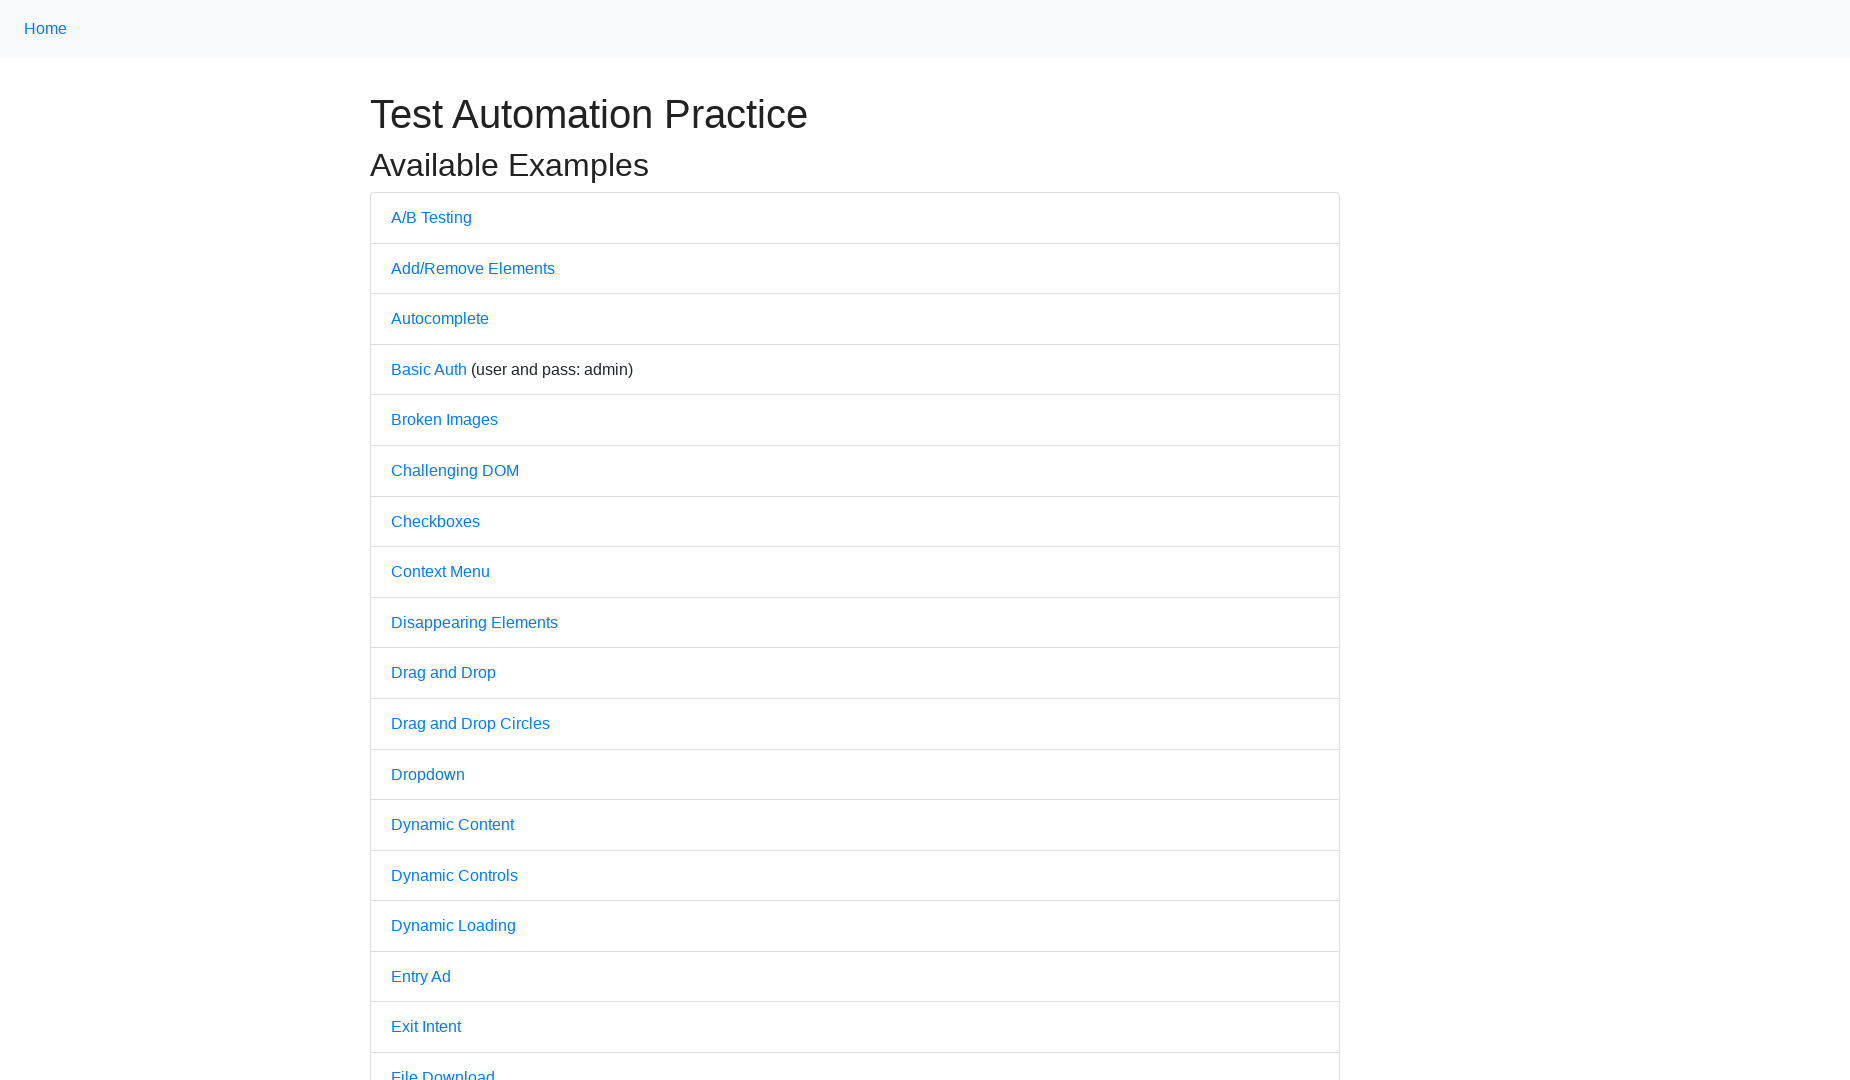

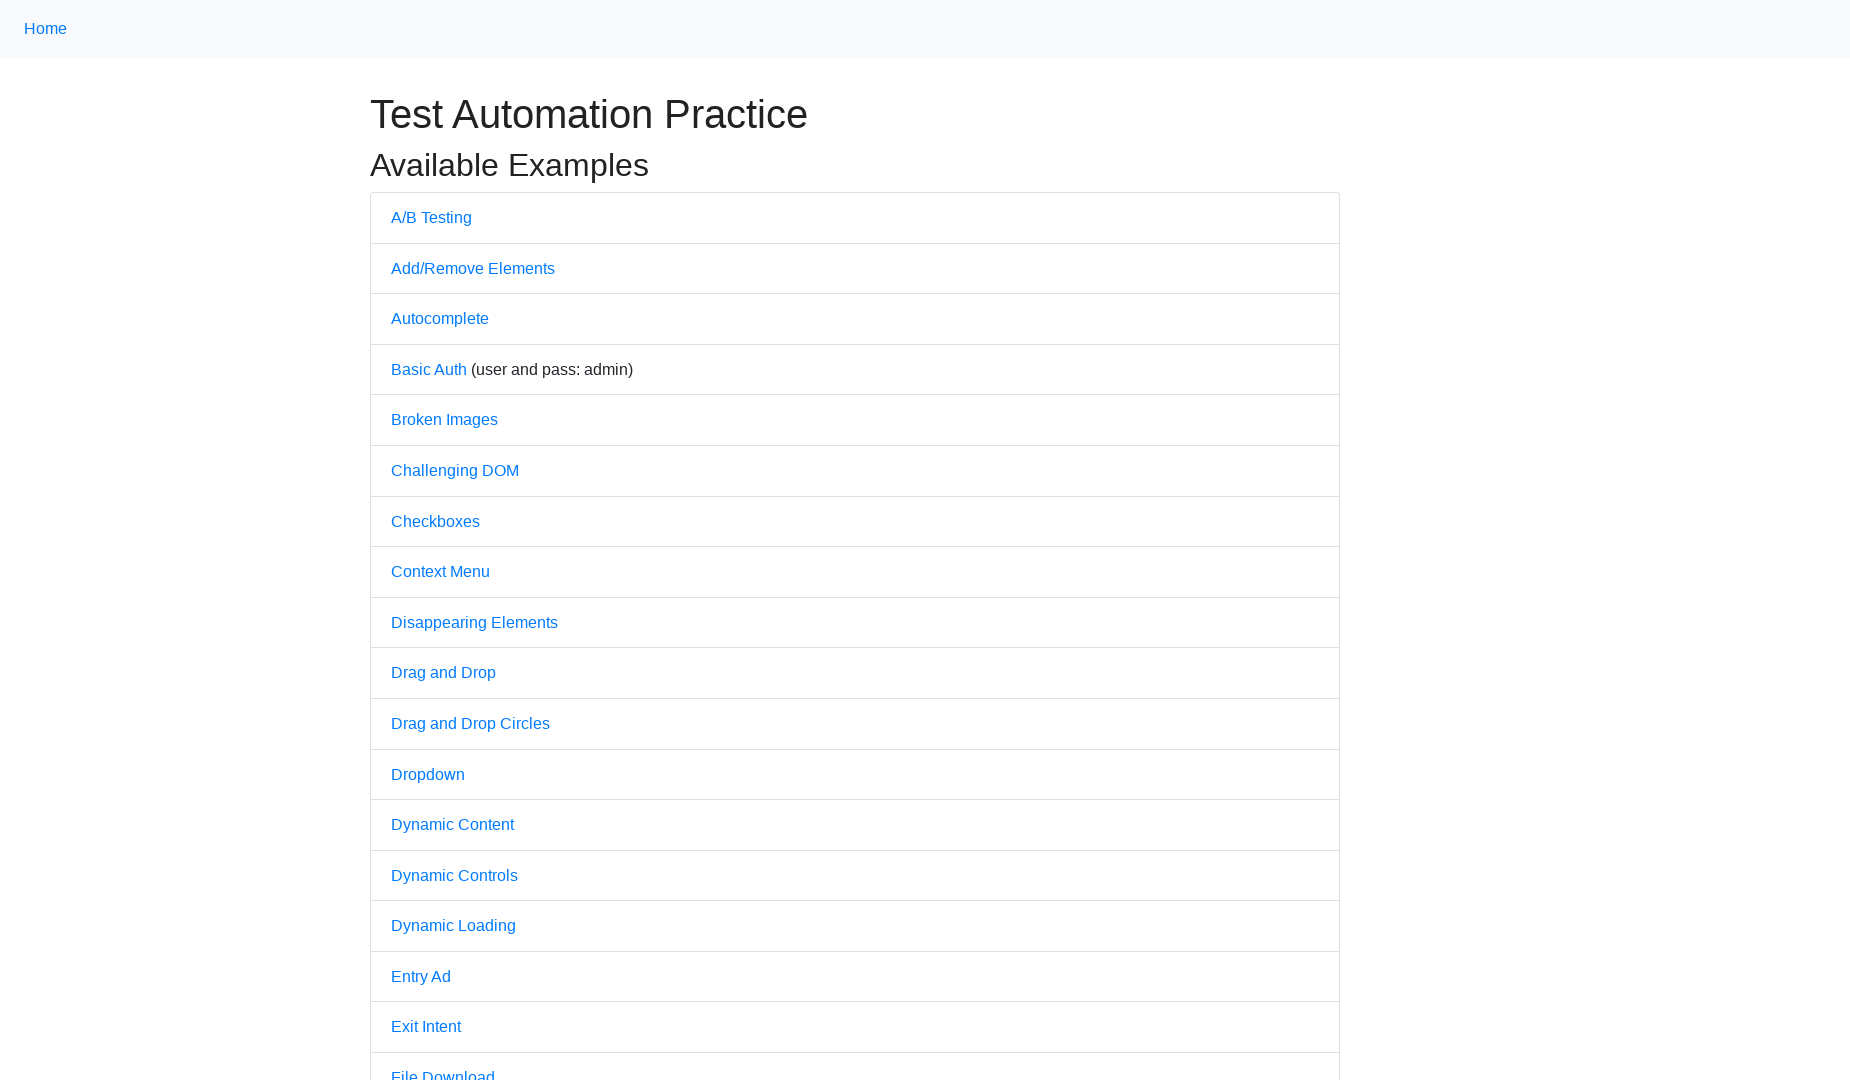